Tests form submission on an Angular practice page by filling name and password fields and submitting the form

Starting URL: https://rahulshettyacademy.com/angularpractice/#

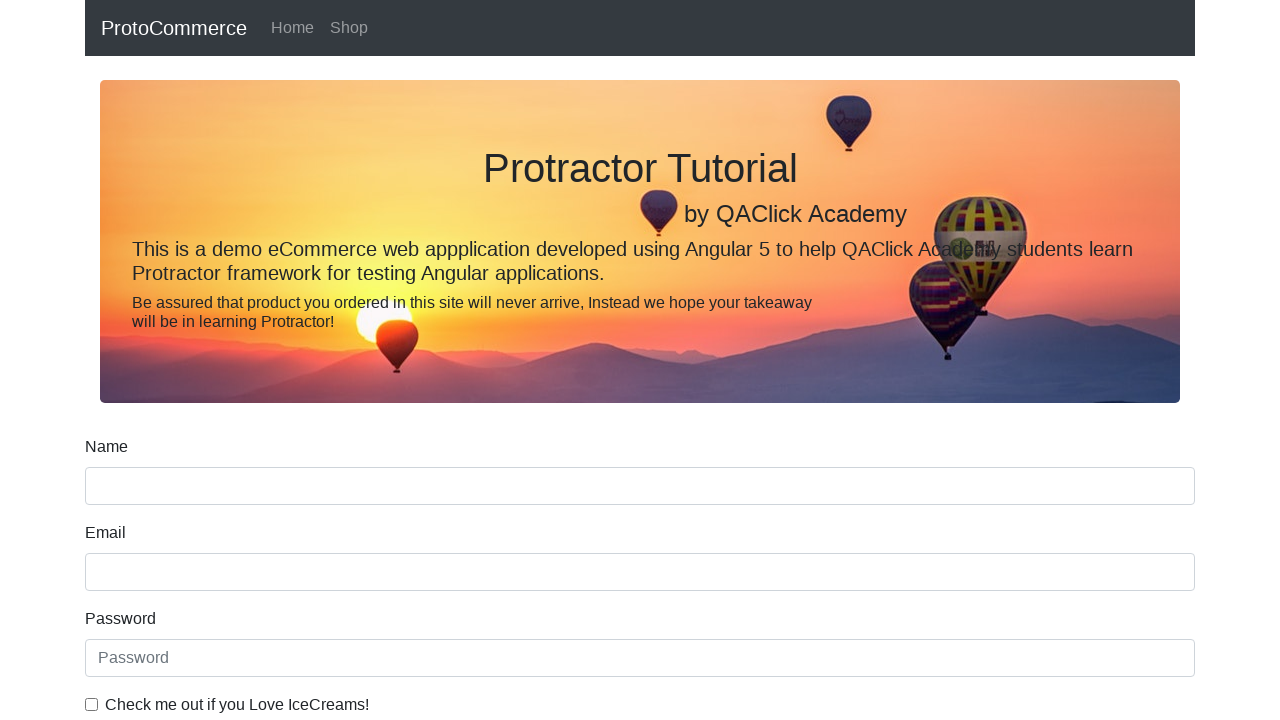

Filled name field with 'testuser123' on //div[@class='form-group']//input[@name='name']
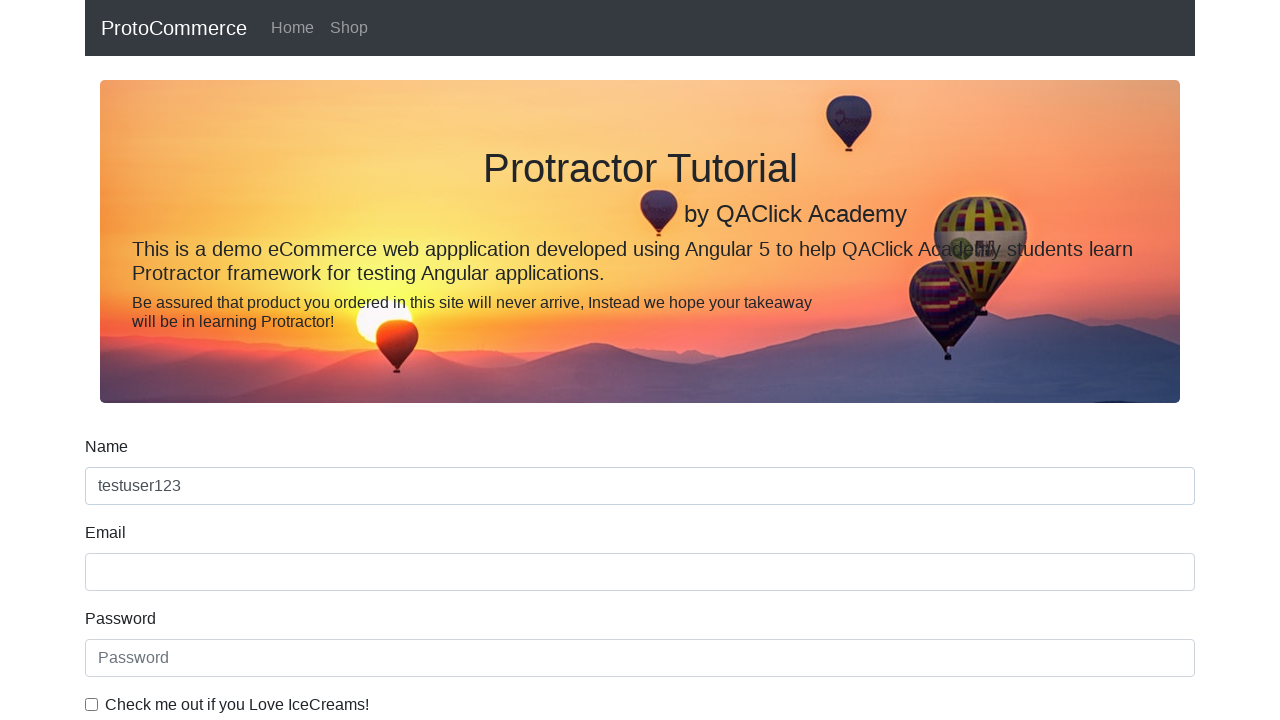

Filled password field with 'testpass456' on input#exampleInputPassword1
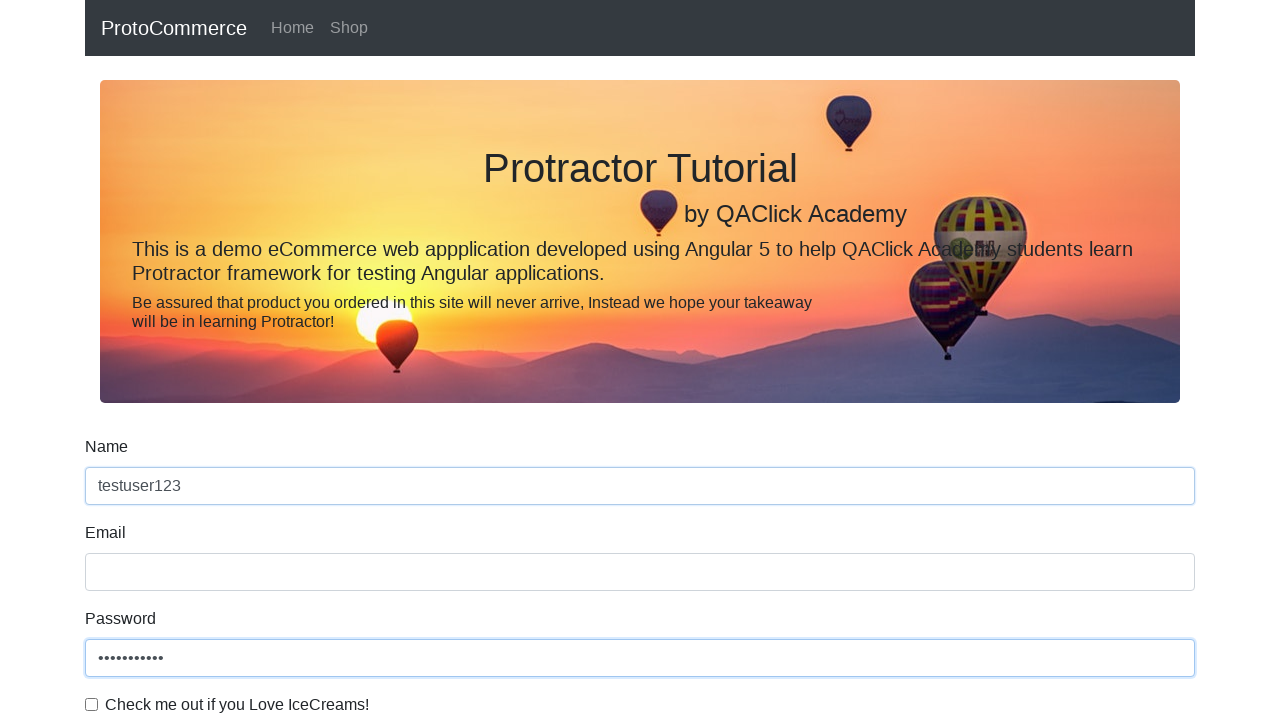

Clicked Submit button to submit the form at (123, 491) on input[value='Submit']
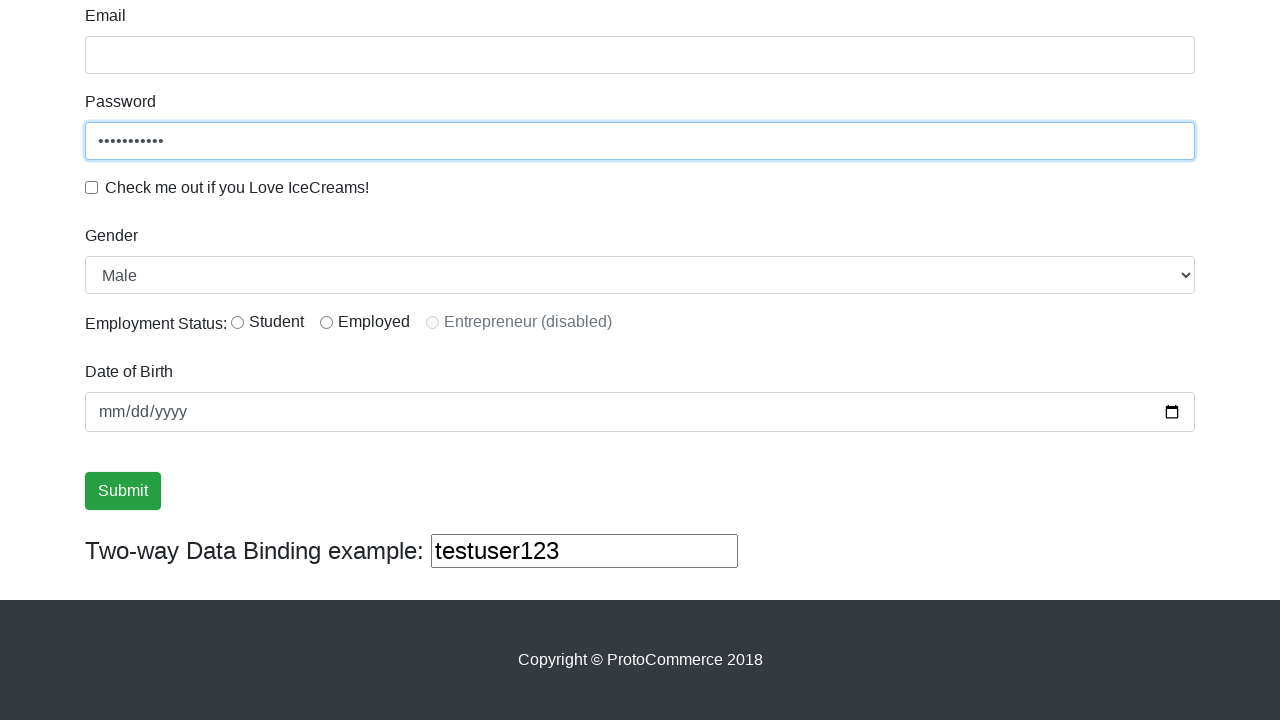

Success alert message appeared after form submission
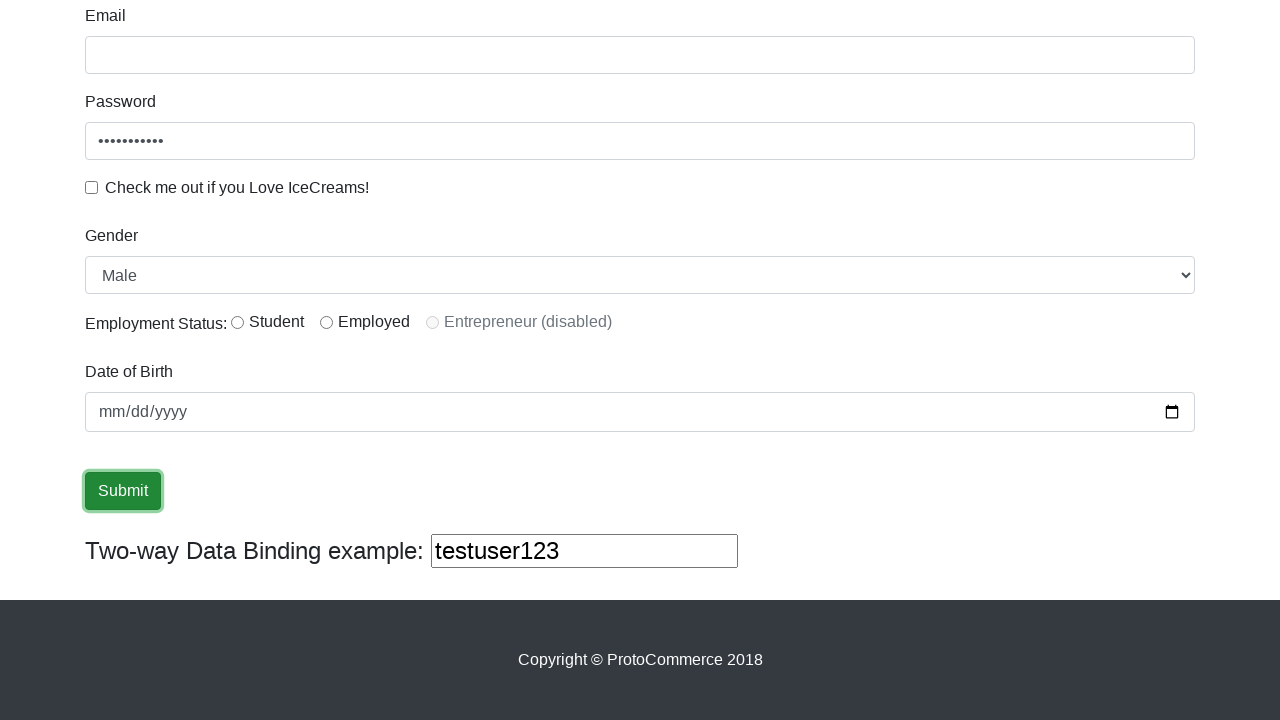

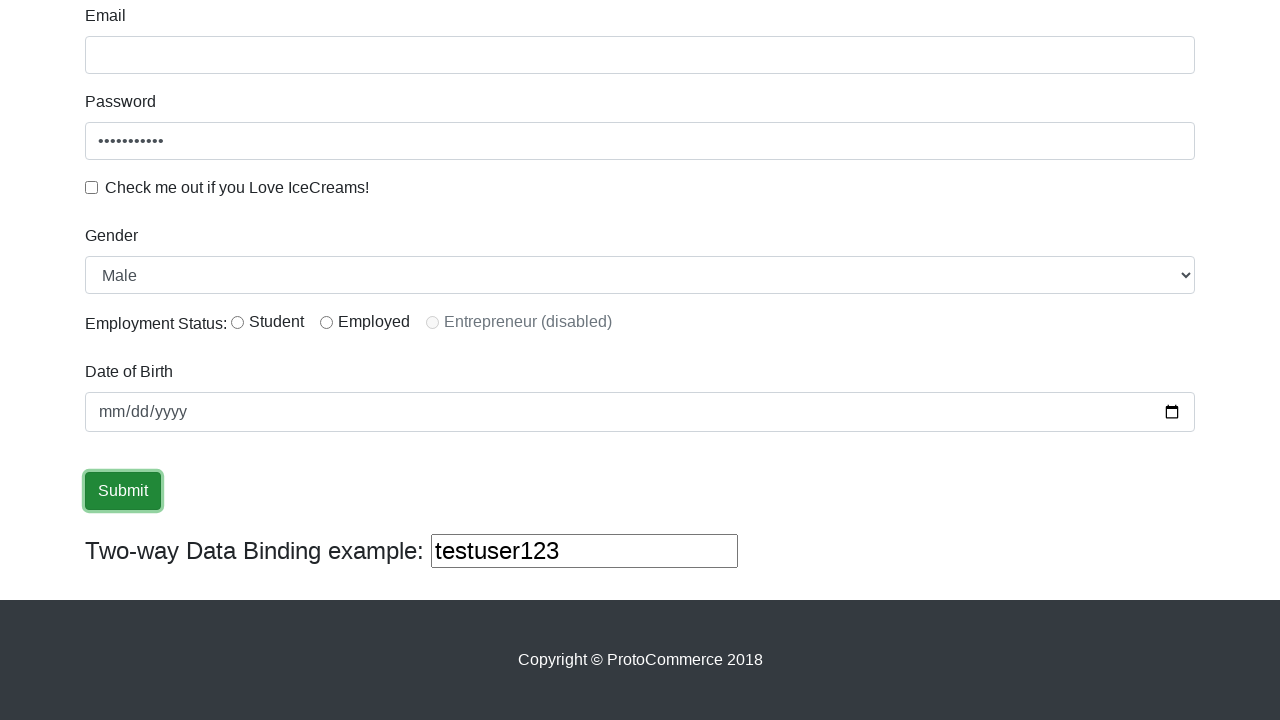